Tests browser alert and confirm dialog handling by clicking alert buttons and dismissing the dialogs

Starting URL: https://demoqa.com/alerts

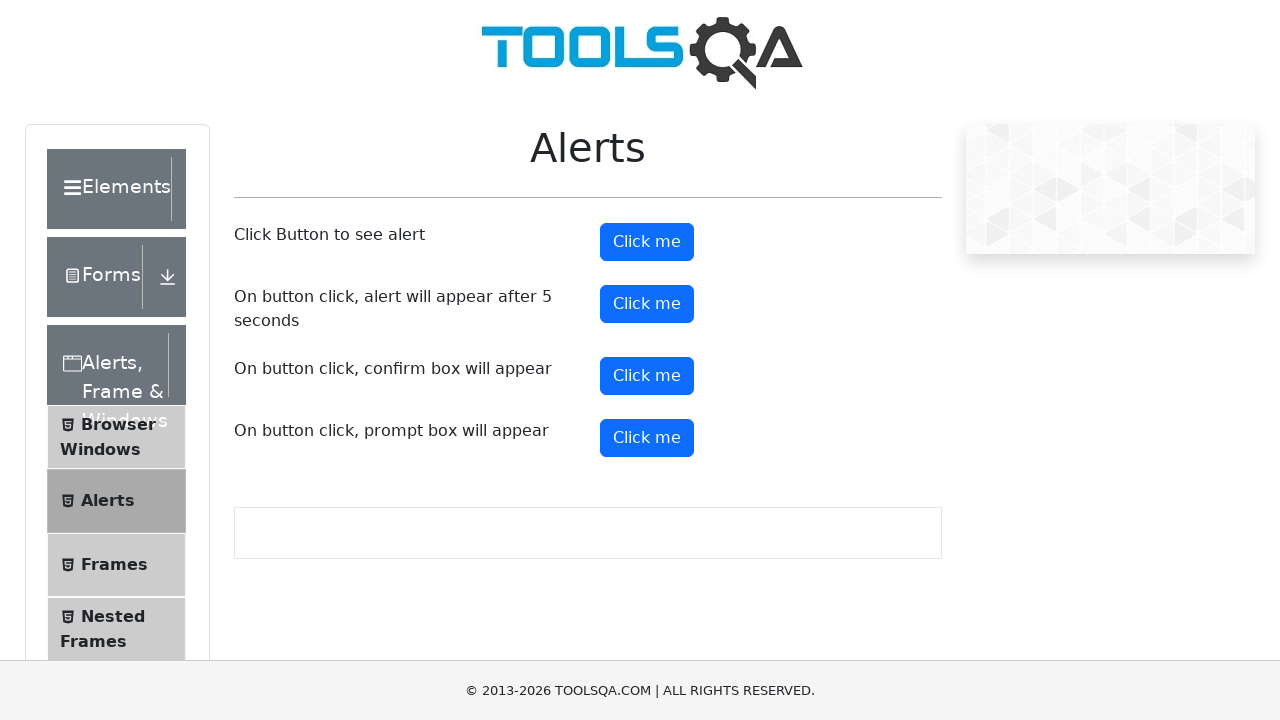

Set up dialog handler to dismiss all dialogs
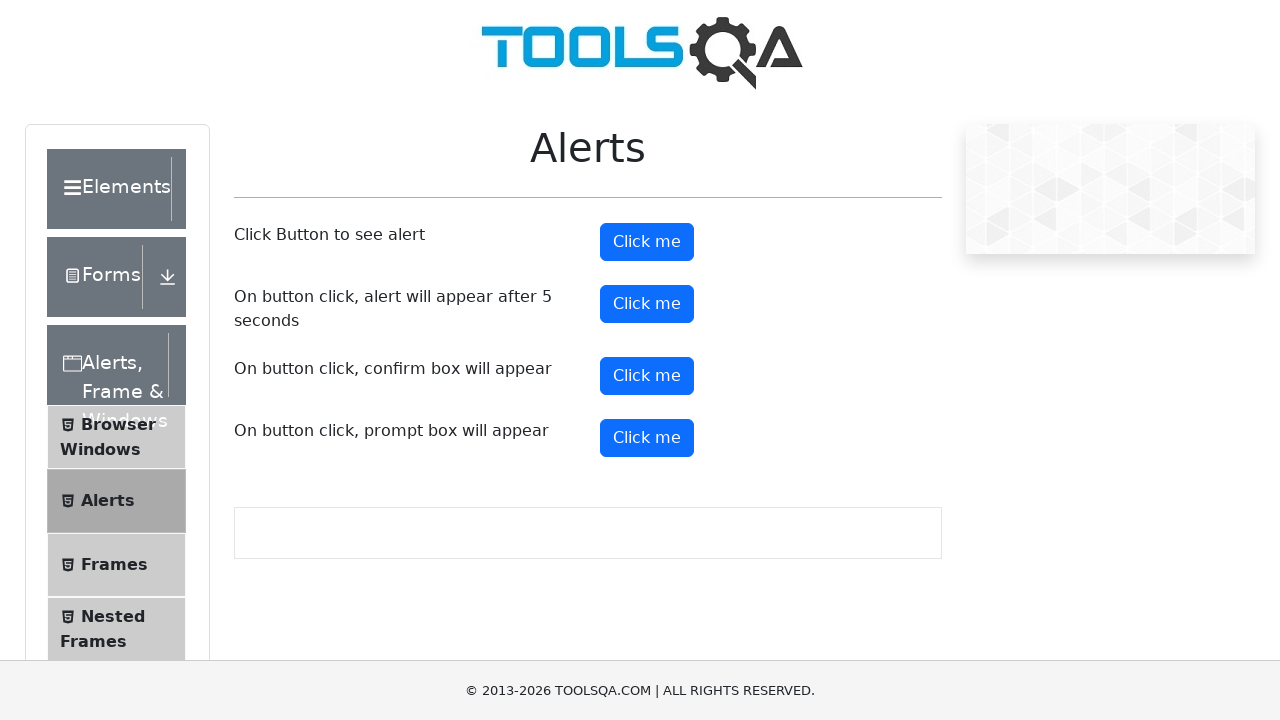

Clicked alert button to trigger alert dialog at (647, 242) on #alertButton
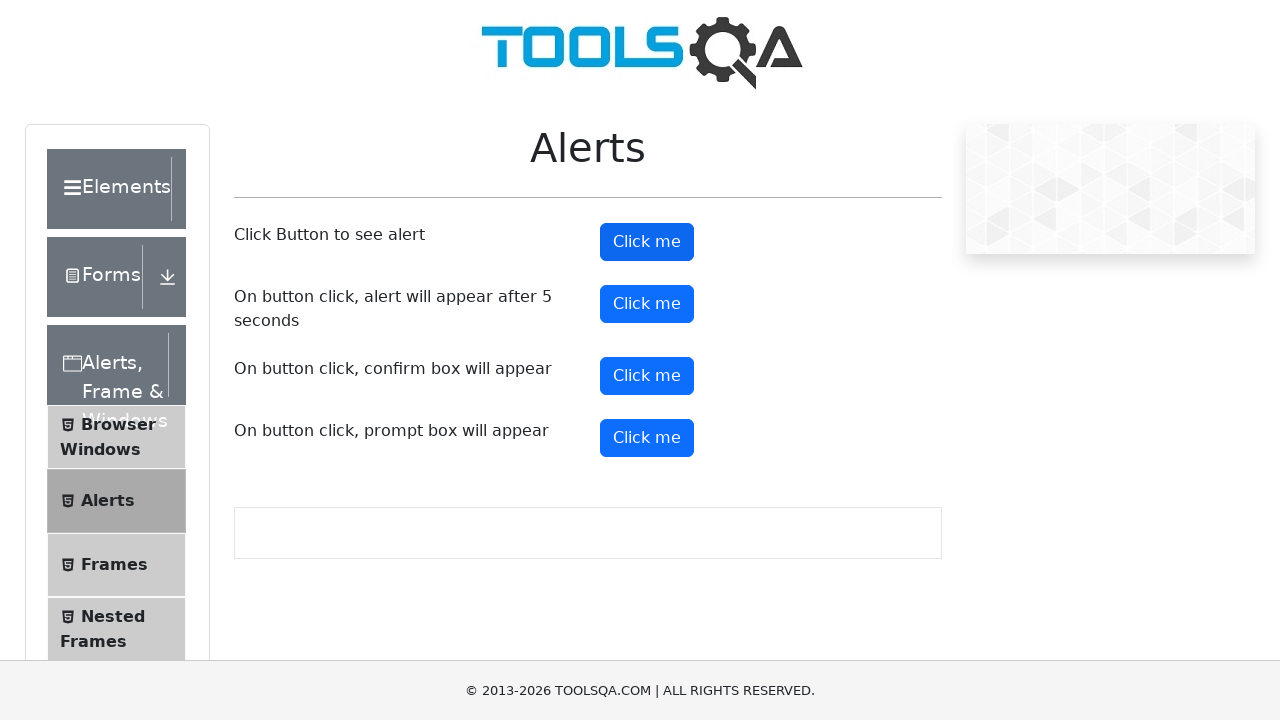

Clicked timer alert button to trigger delayed alert dialog at (647, 304) on #timerAlertButton
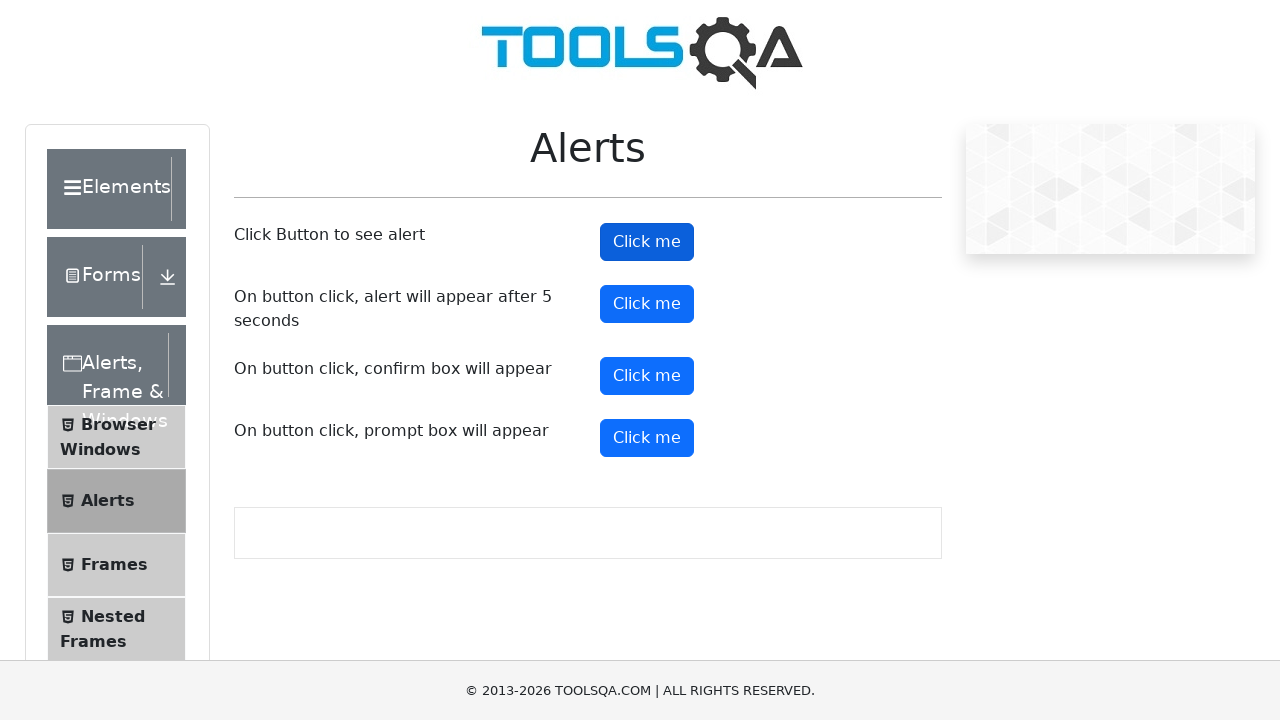

Waited 5 seconds for timer alert to appear and be dismissed
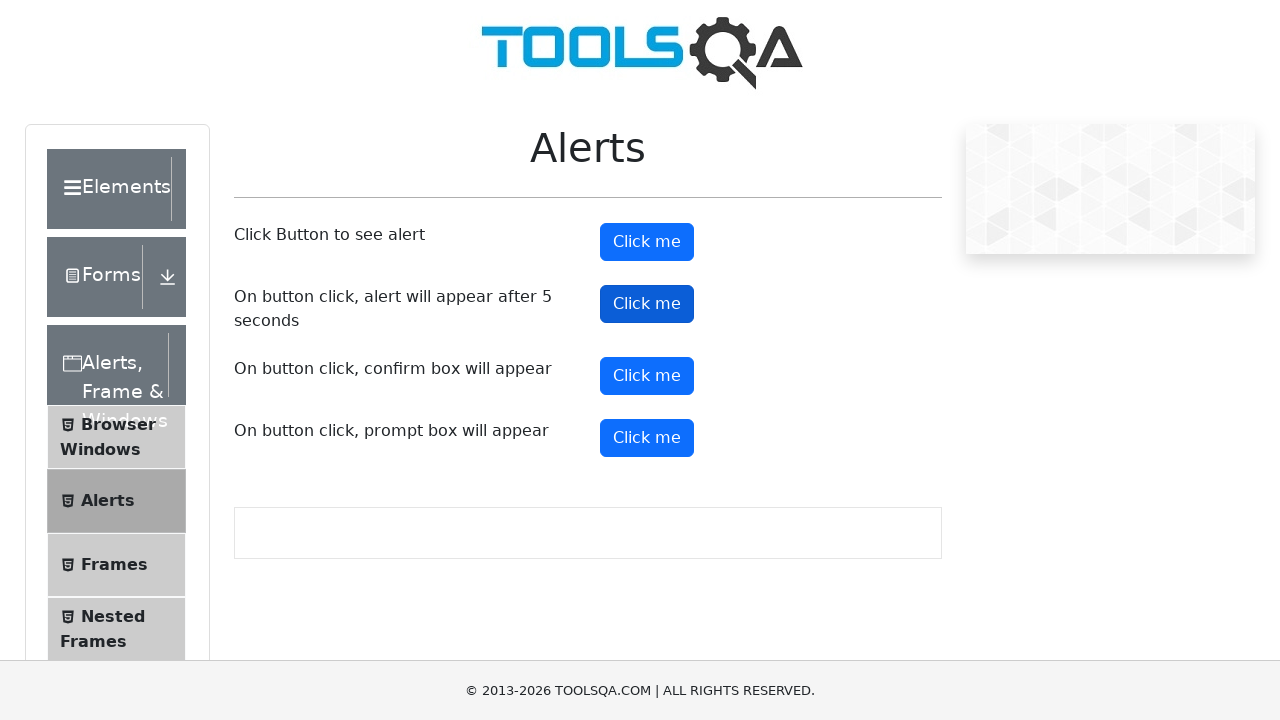

Clicked confirm button to trigger confirm dialog at (647, 376) on #confirmButton
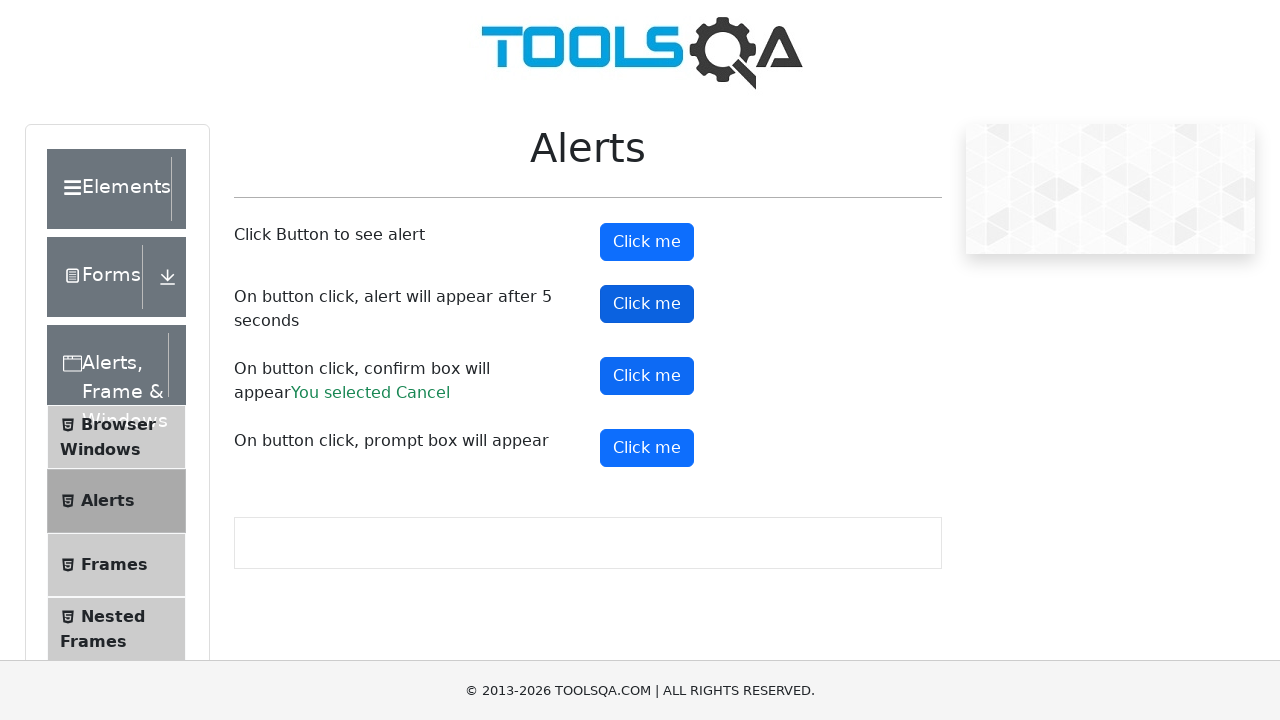

Verified confirm result text is visible on the page
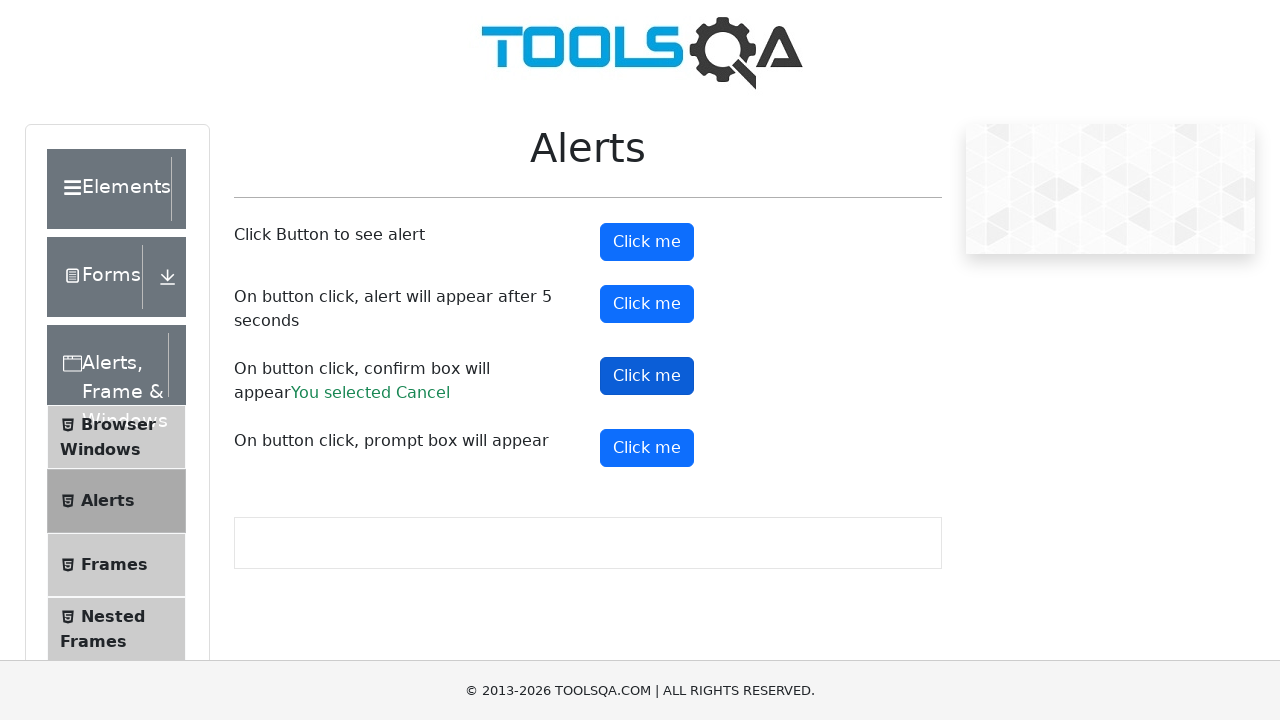

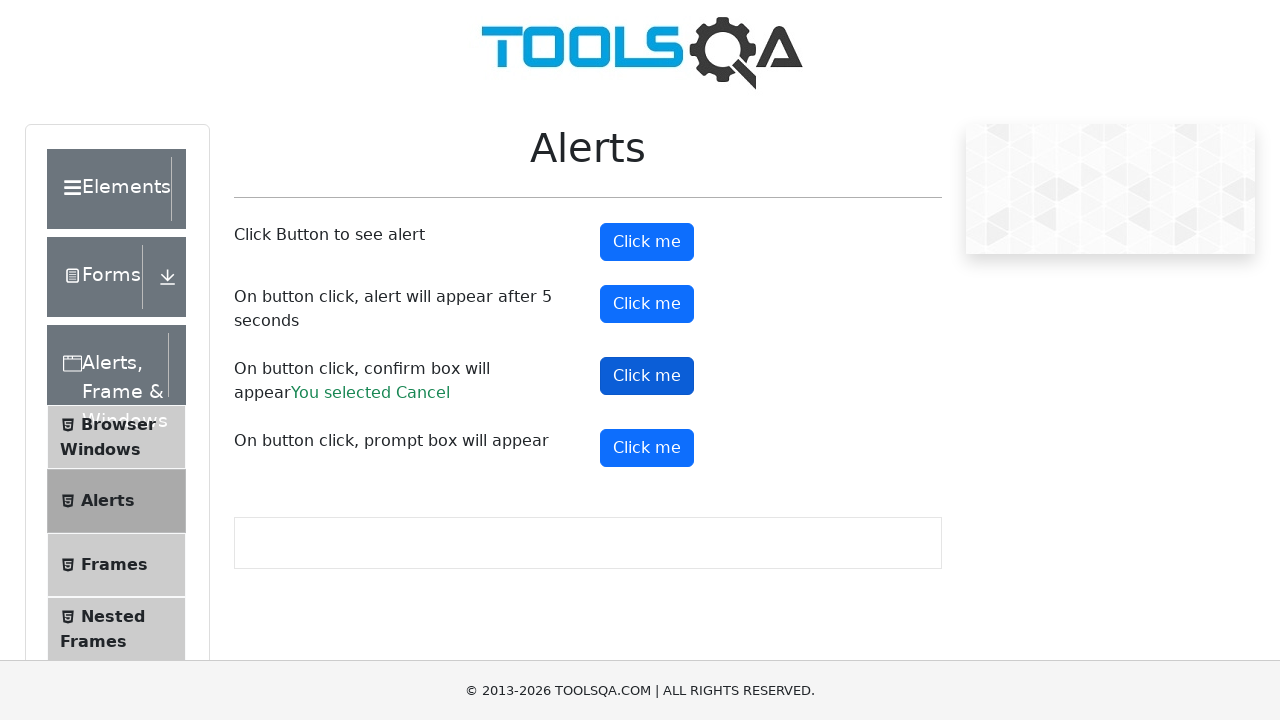